Tests form submission without phone field filled, only name and email

Starting URL: https://lm.skillbox.cc/qa_tester/module02/homework1/

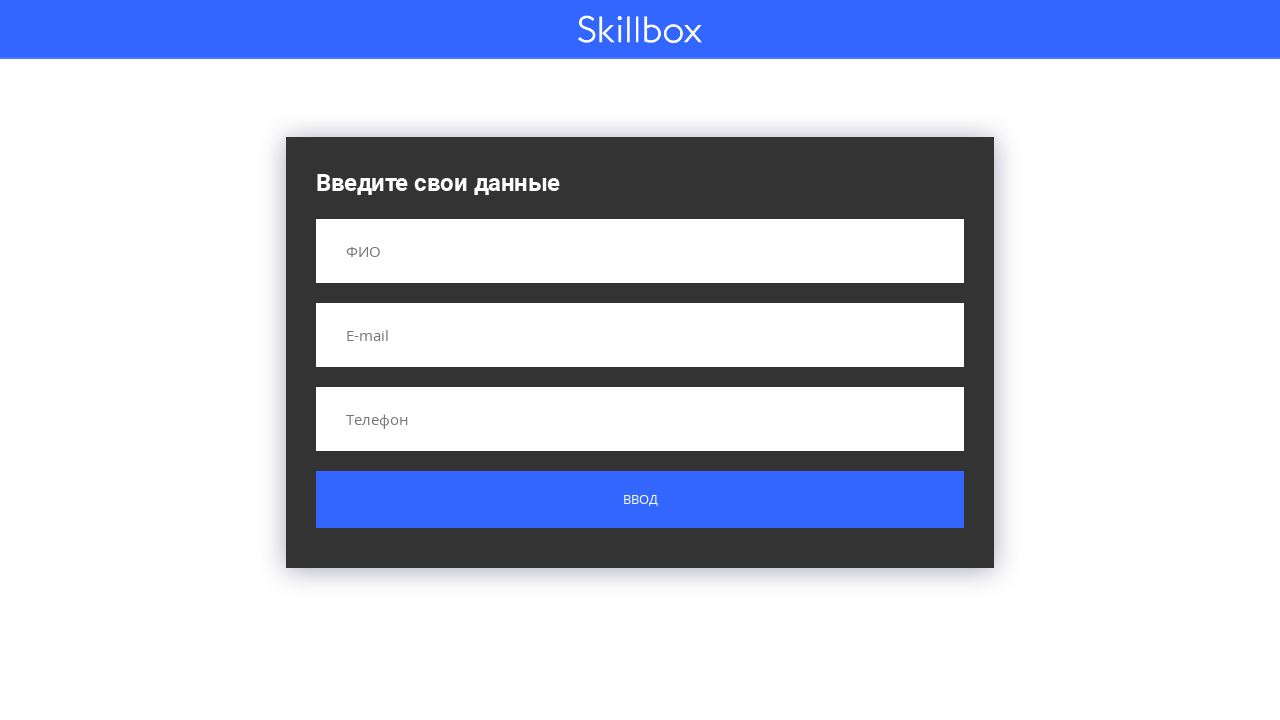

Filled name field with 'Вася' on input[name='name']
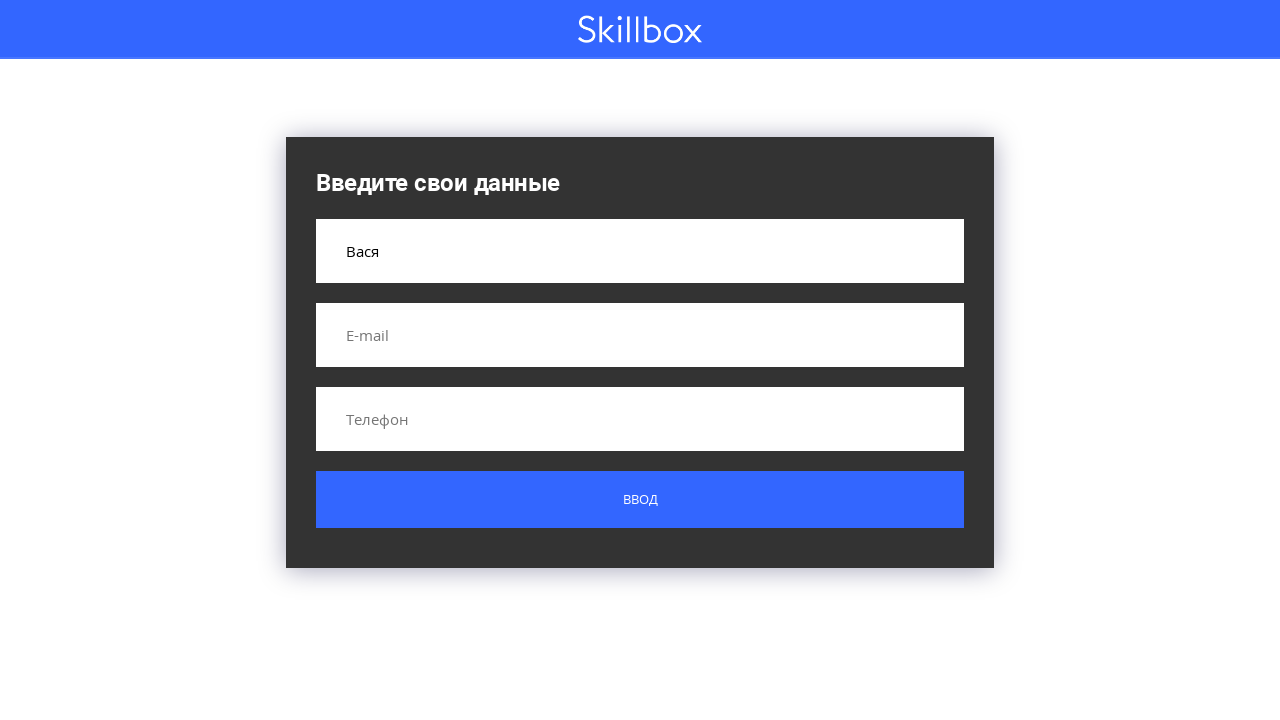

Filled email field with 'milo@mail.ru' on input[name='email']
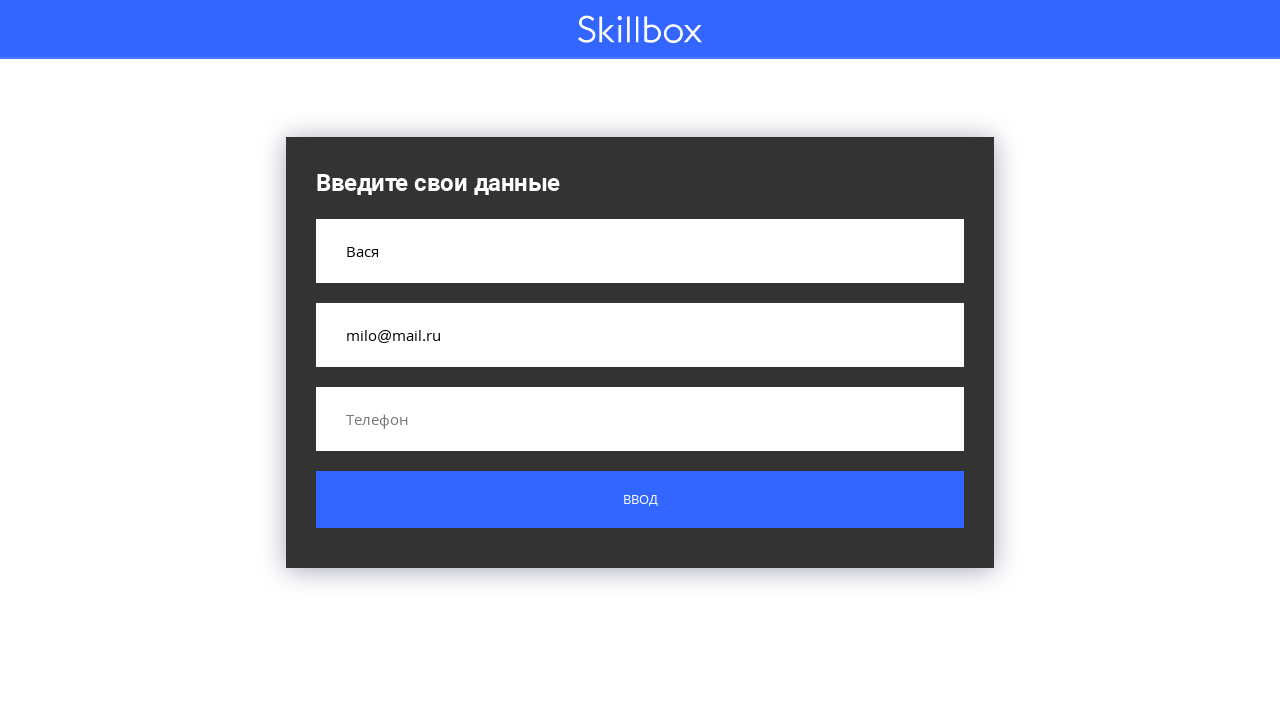

Clicked submit button to submit form without phone at (640, 500) on .button
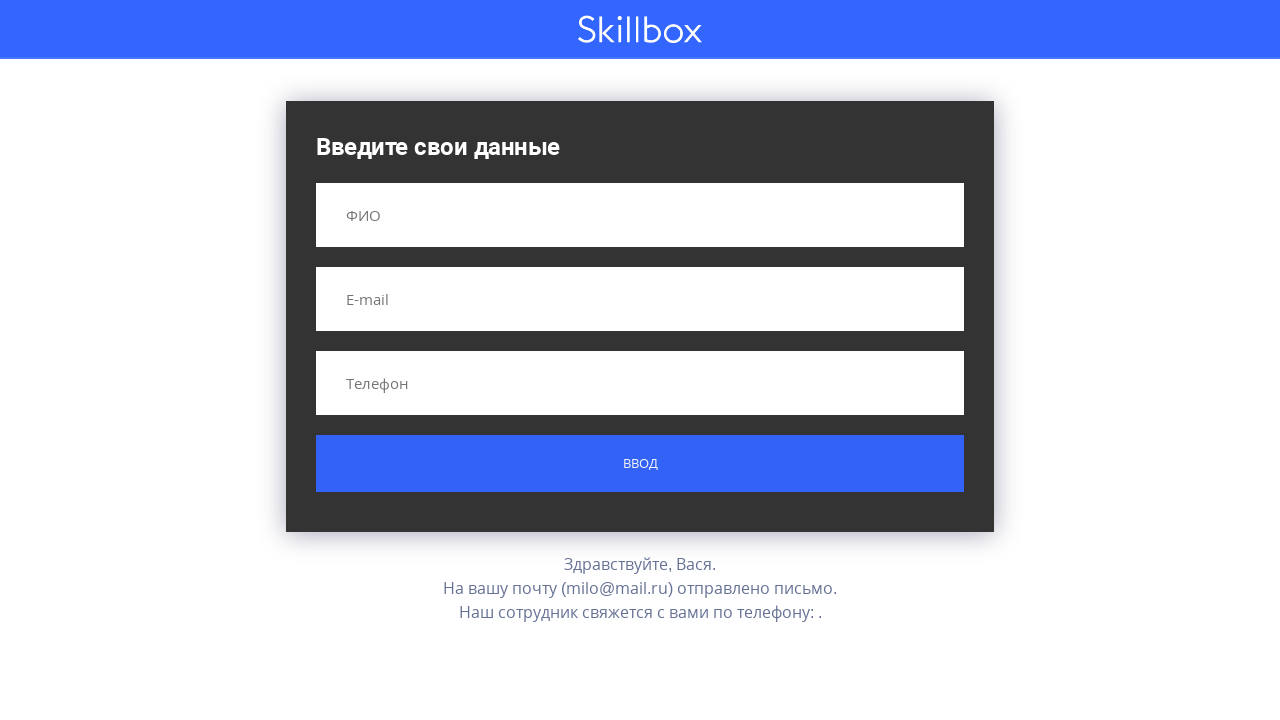

Form submission result appeared on page
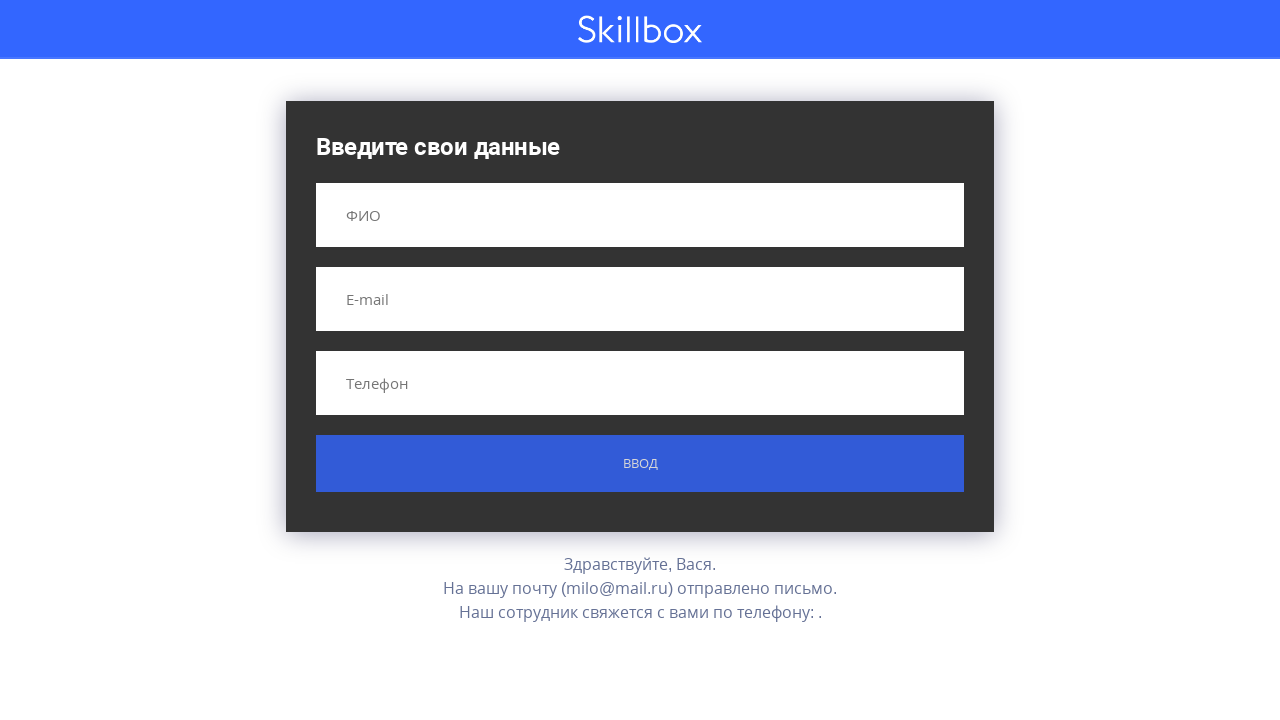

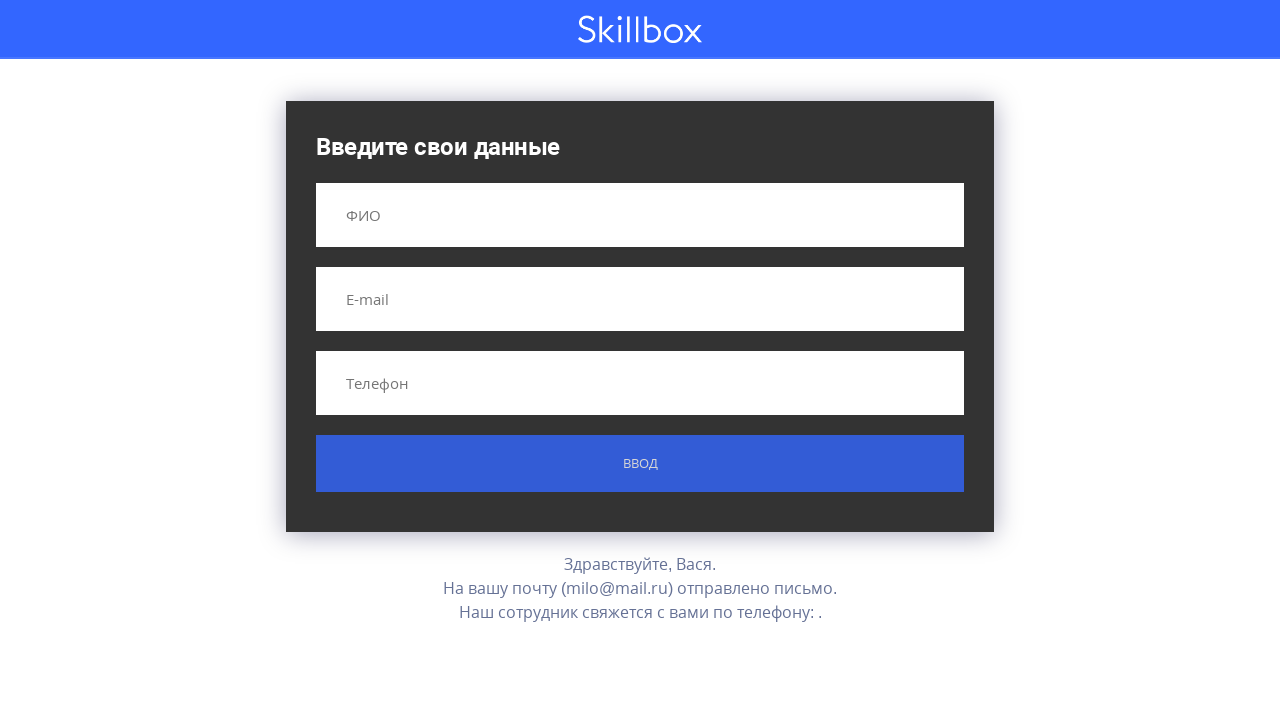